Opens the RedBus website and verifies the page loads by checking the title is accessible

Starting URL: https://www.redbus.in

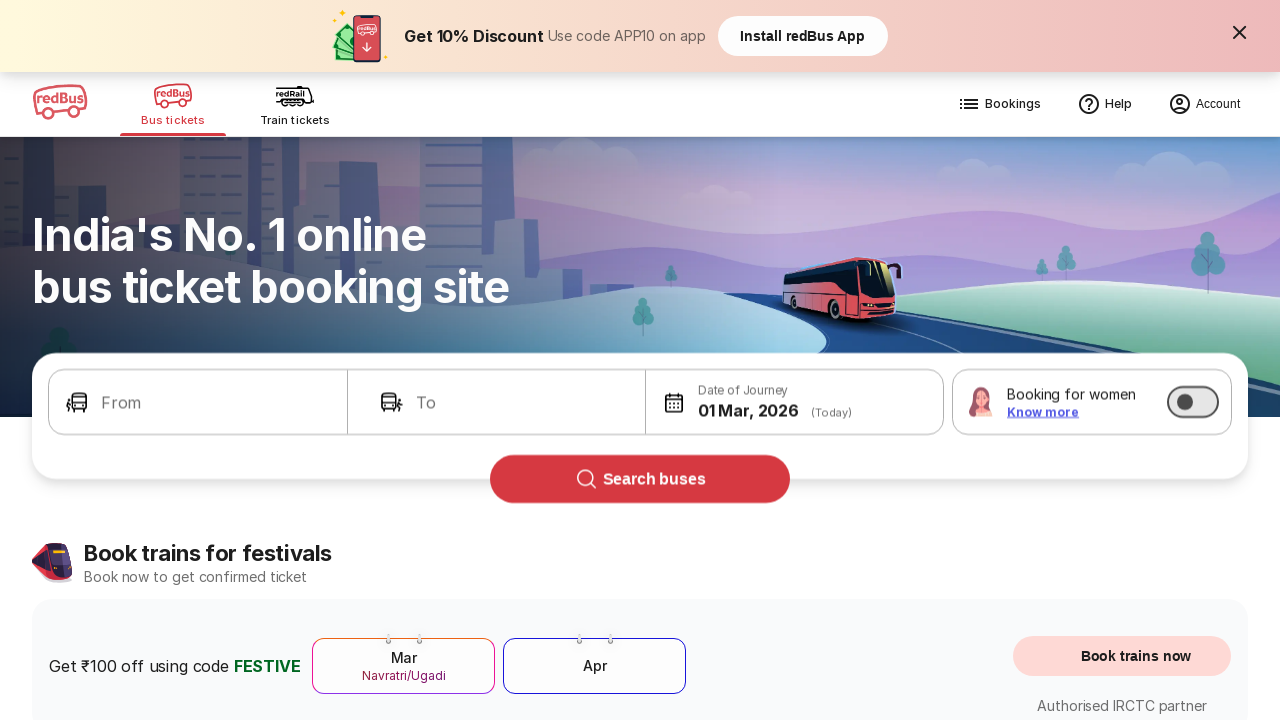

Waited for page to load (domcontentloaded state)
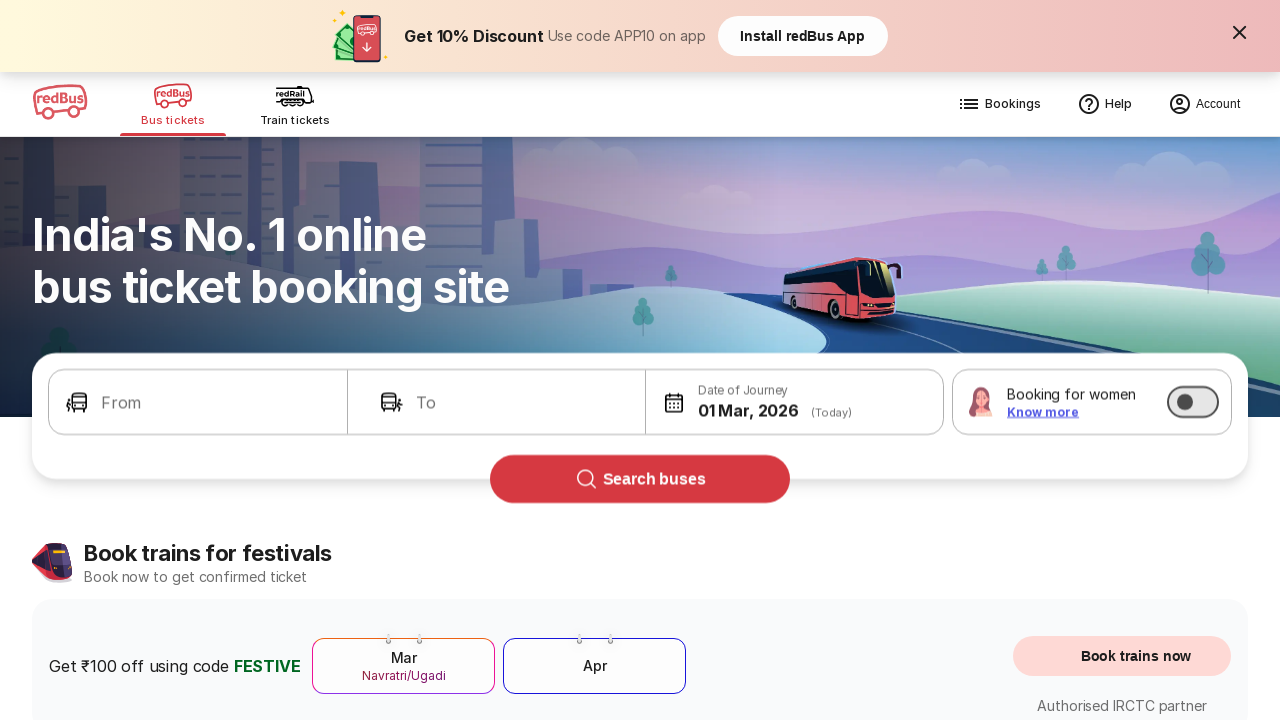

Retrieved page title: Bus Booking Online and Train Tickets at Lowest Price - redBus
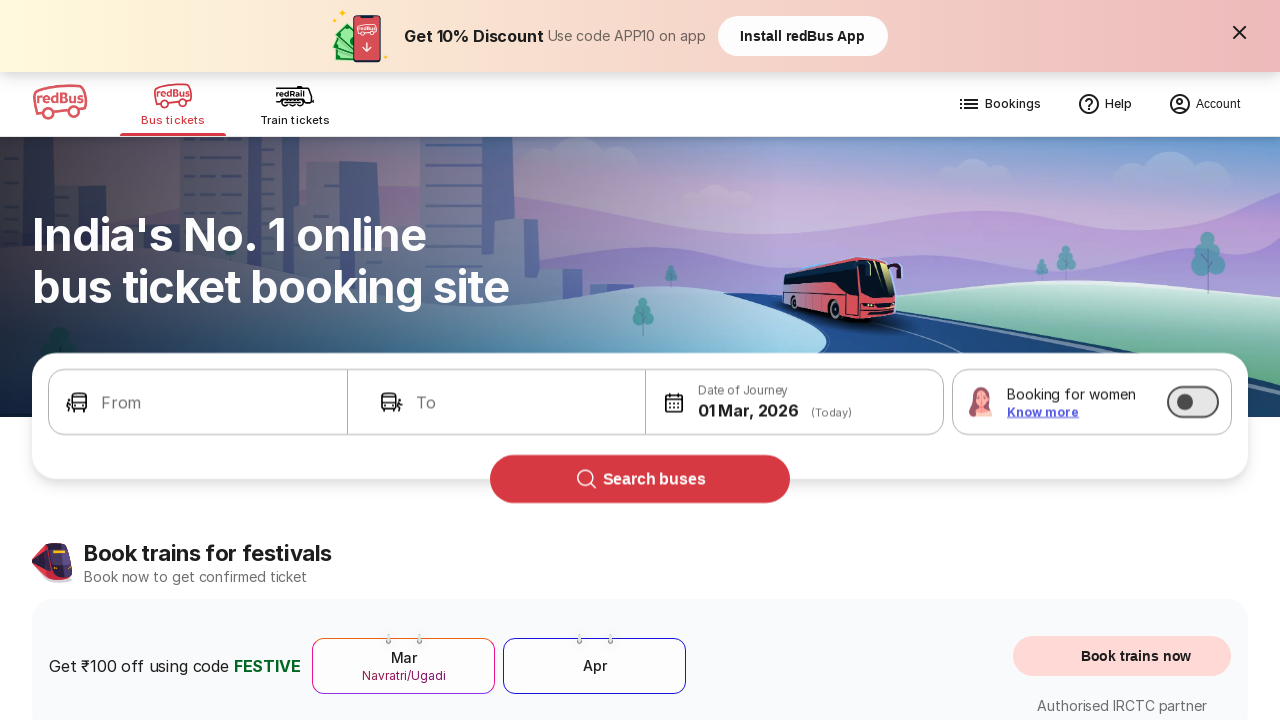

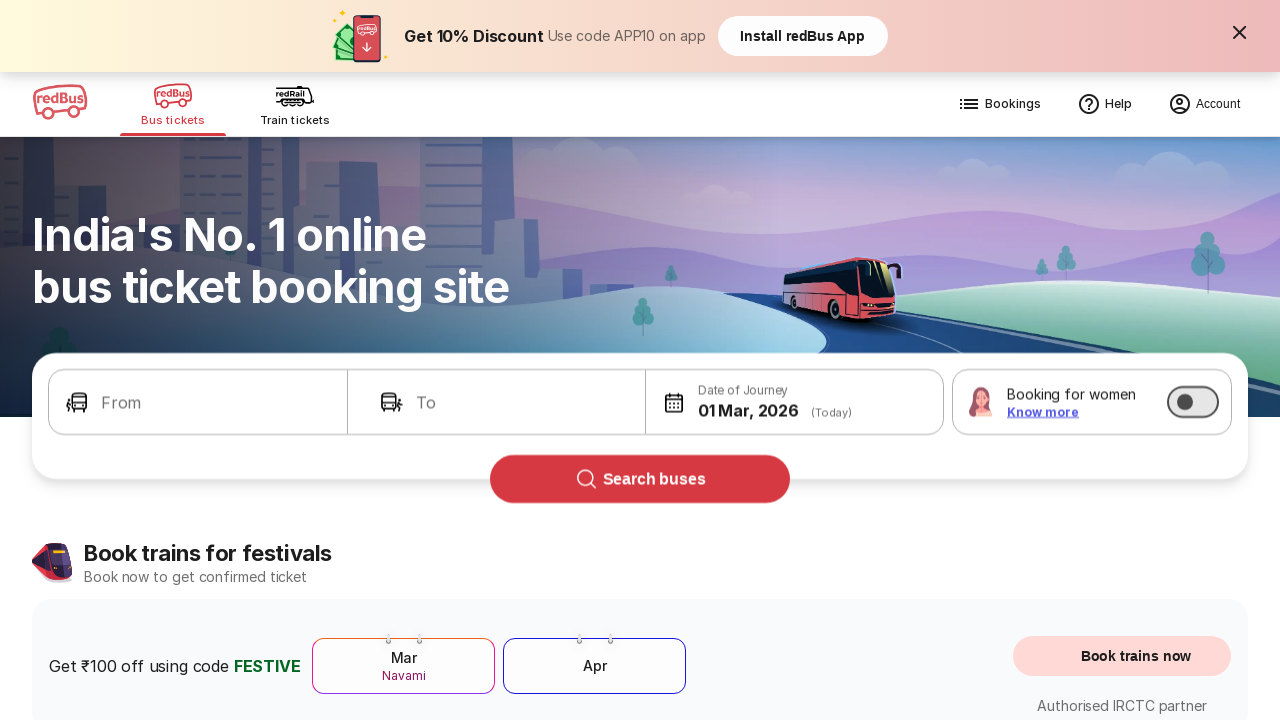